Tests checkbox functionality on GWT Showcase page by verifying Monday checkbox state and selecting it if not already selected

Starting URL: http://samples.gwtproject.org/samples/Showcase/Showcase.html#!CwCheckBox

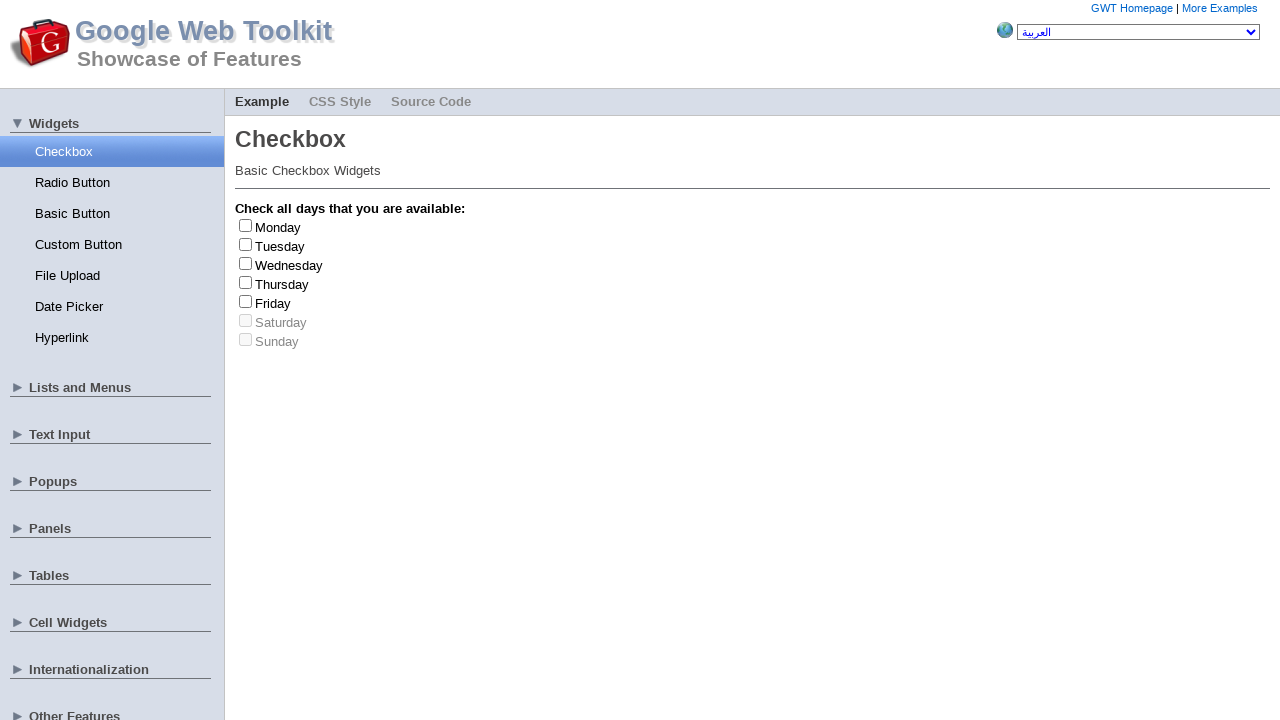

Monday checkbox element became visible
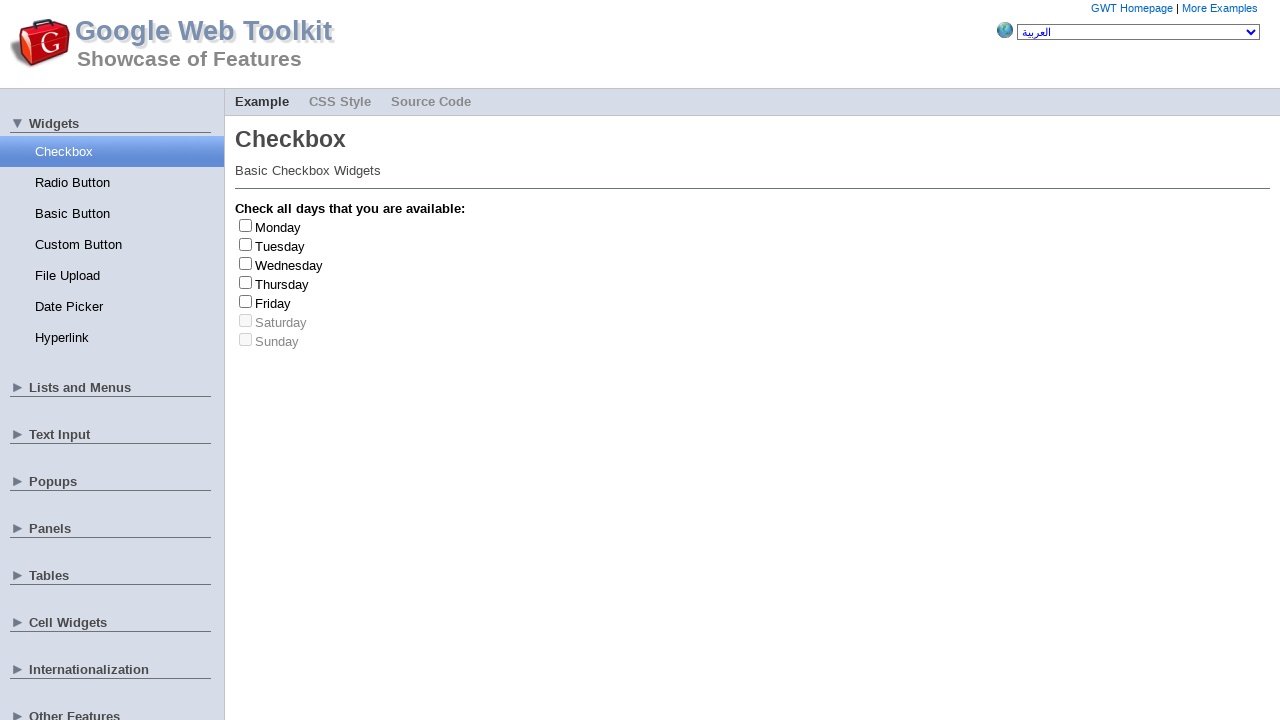

Clicked Monday checkbox to select it at (246, 225) on #gwt-debug-cwCheckBox-Monday-input
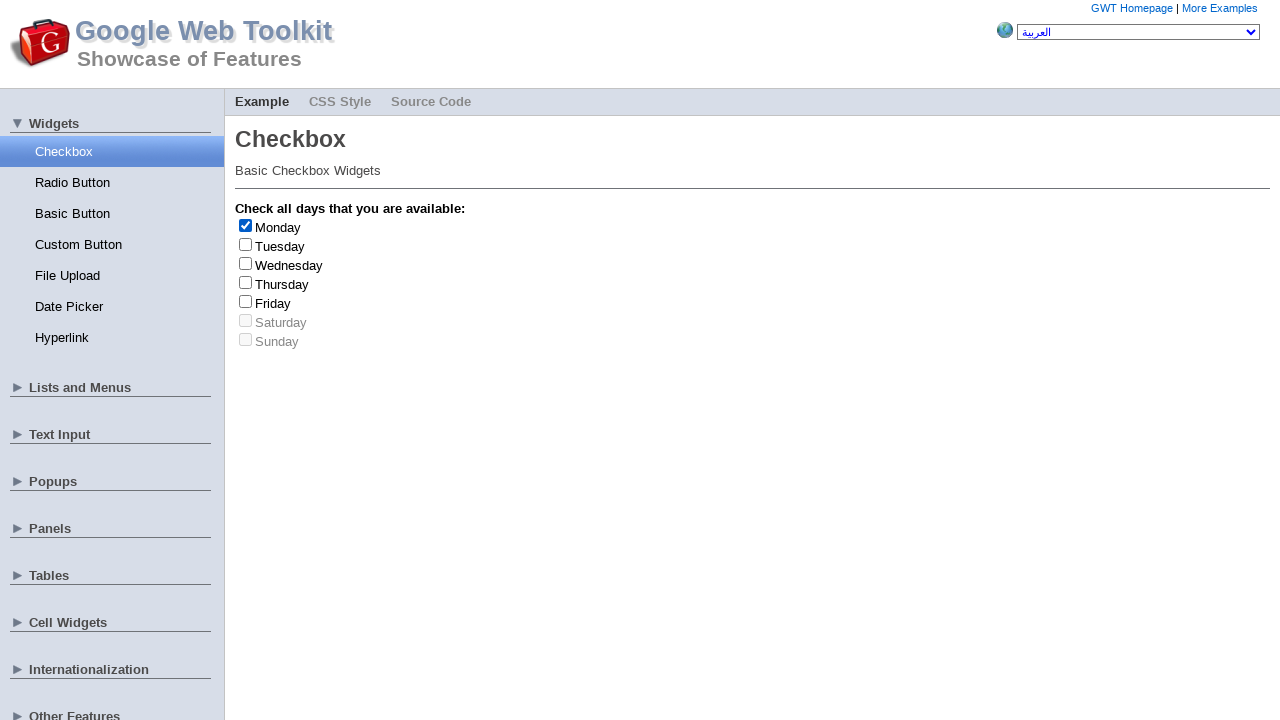

Verified Monday checkbox is selected
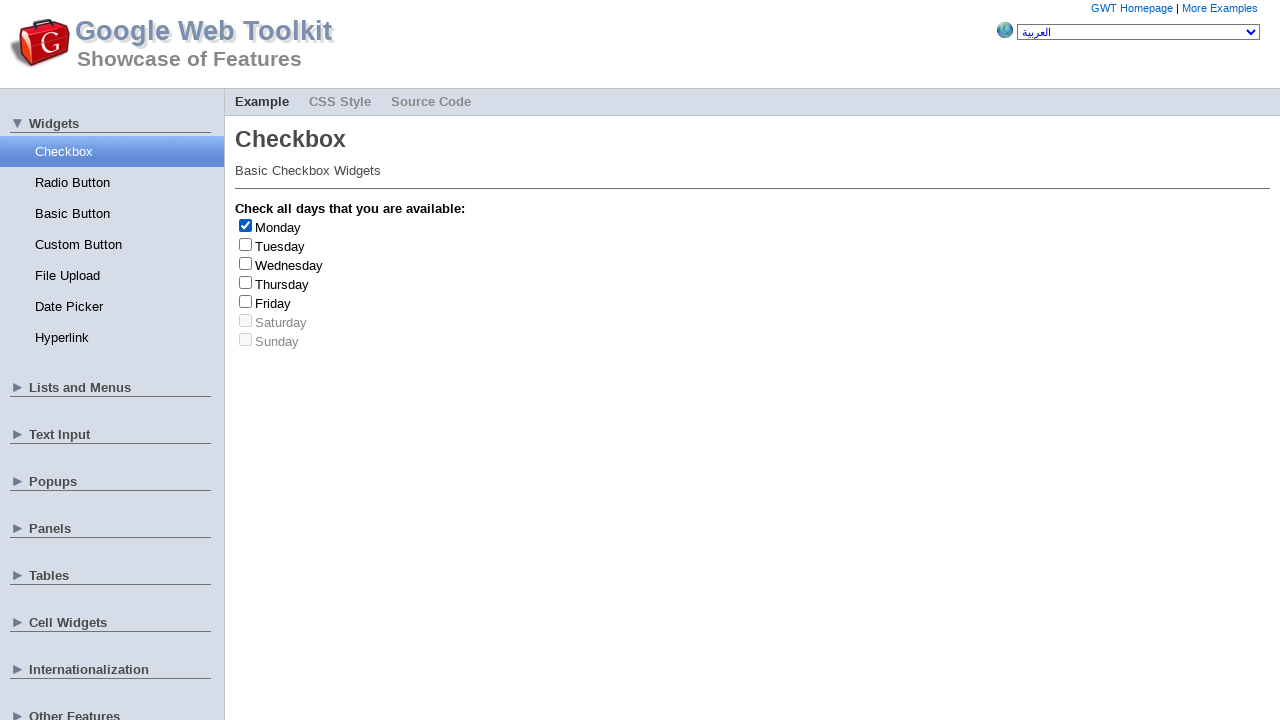

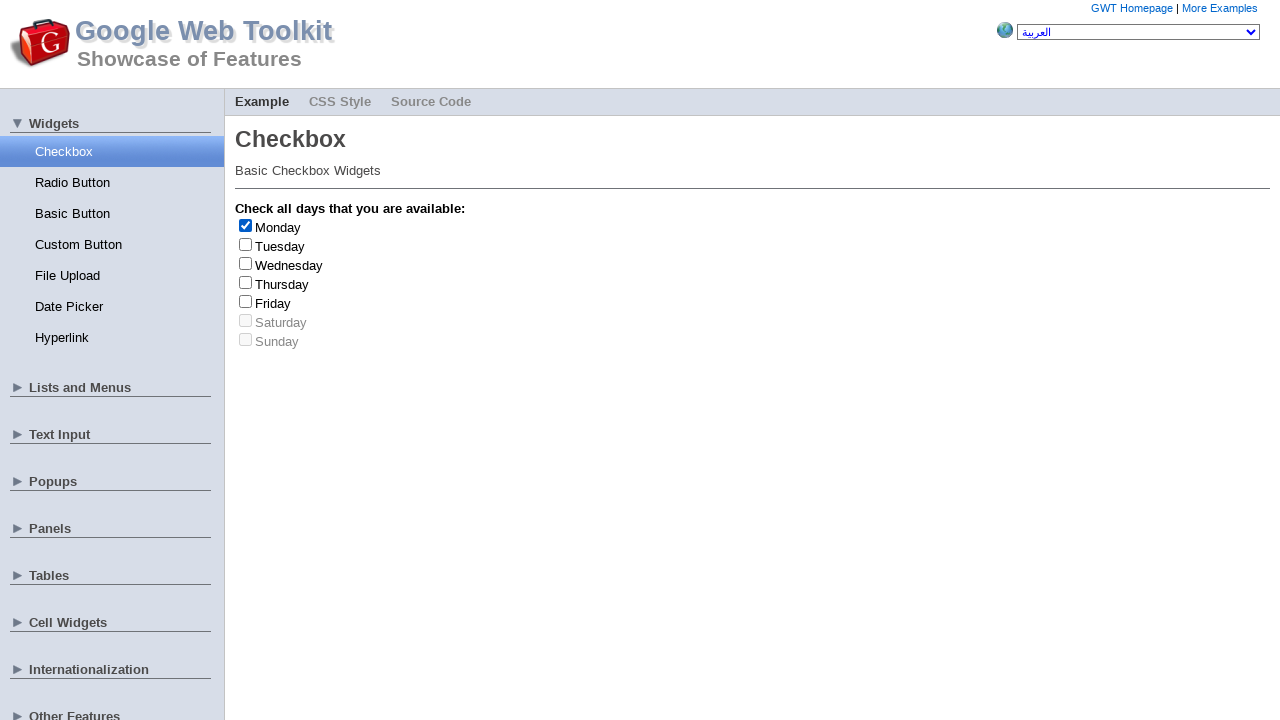